Tests the BSN SSP draw results checker by entering a Malaysian IC number into the search form and submitting it to check for prize matches.

Starting URL: https://www.bsn.com.my/page/bsn-ssp-draw-results?lang=ms-MY

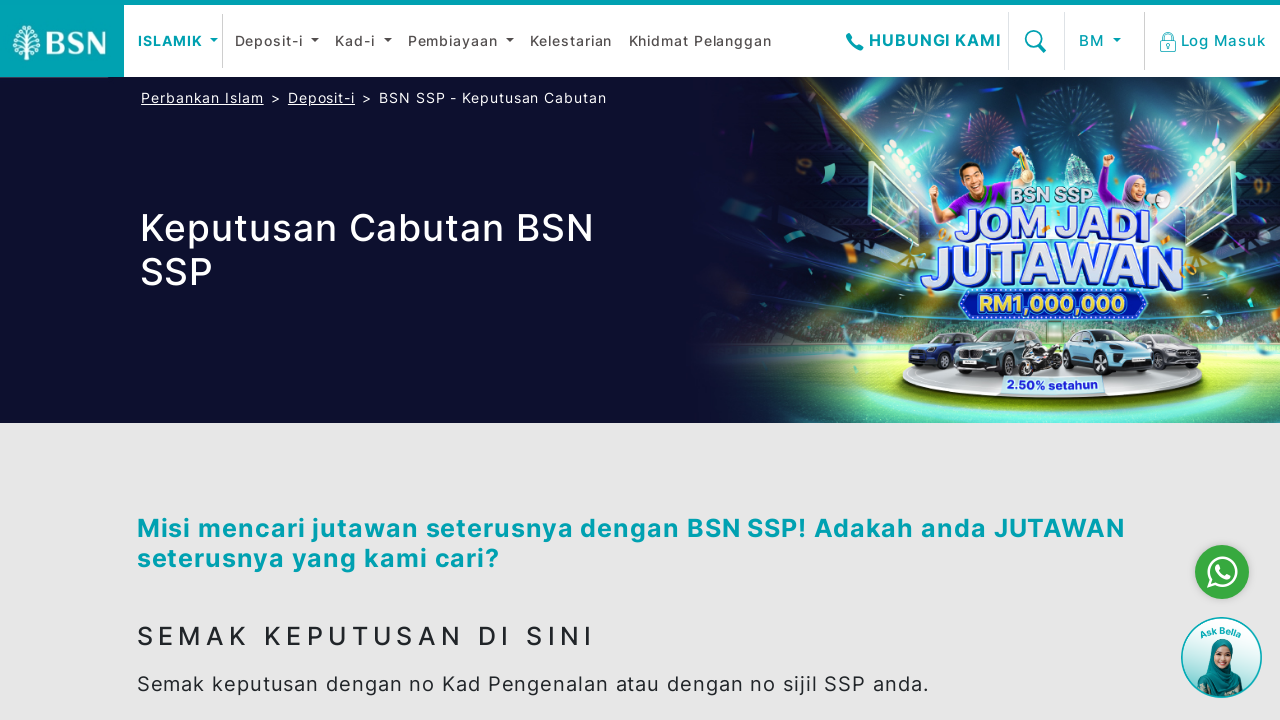

Scrolled to the BSN SSP search section
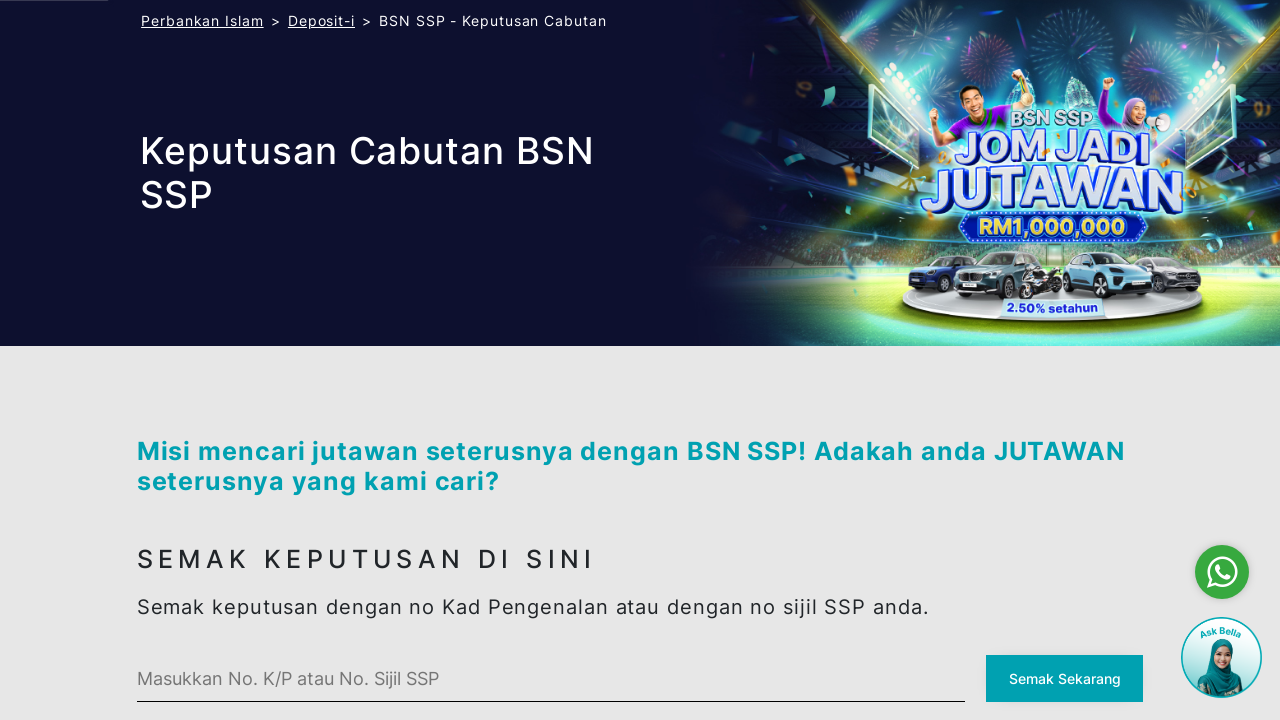

Filled Malaysian IC number '850612145678' into search input on #ssp-search .bsn-custom-input
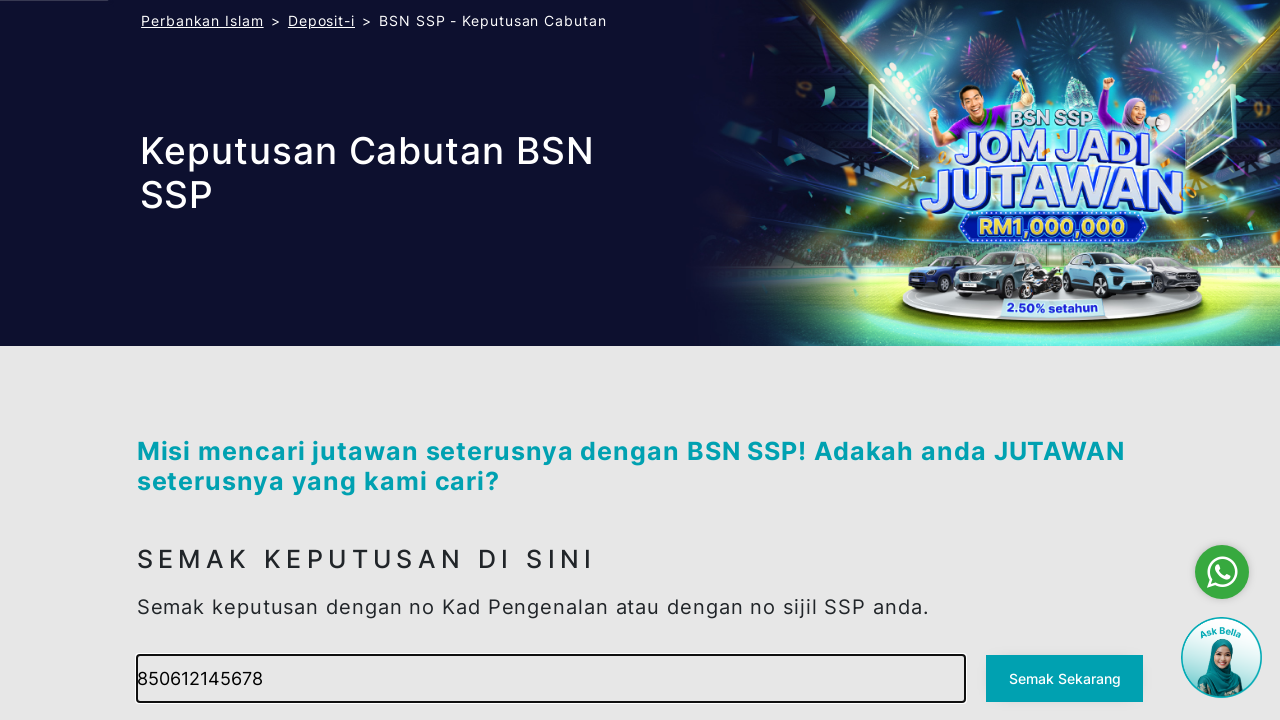

Pressed Enter to submit the draw results search on #ssp-search .bsn-custom-input
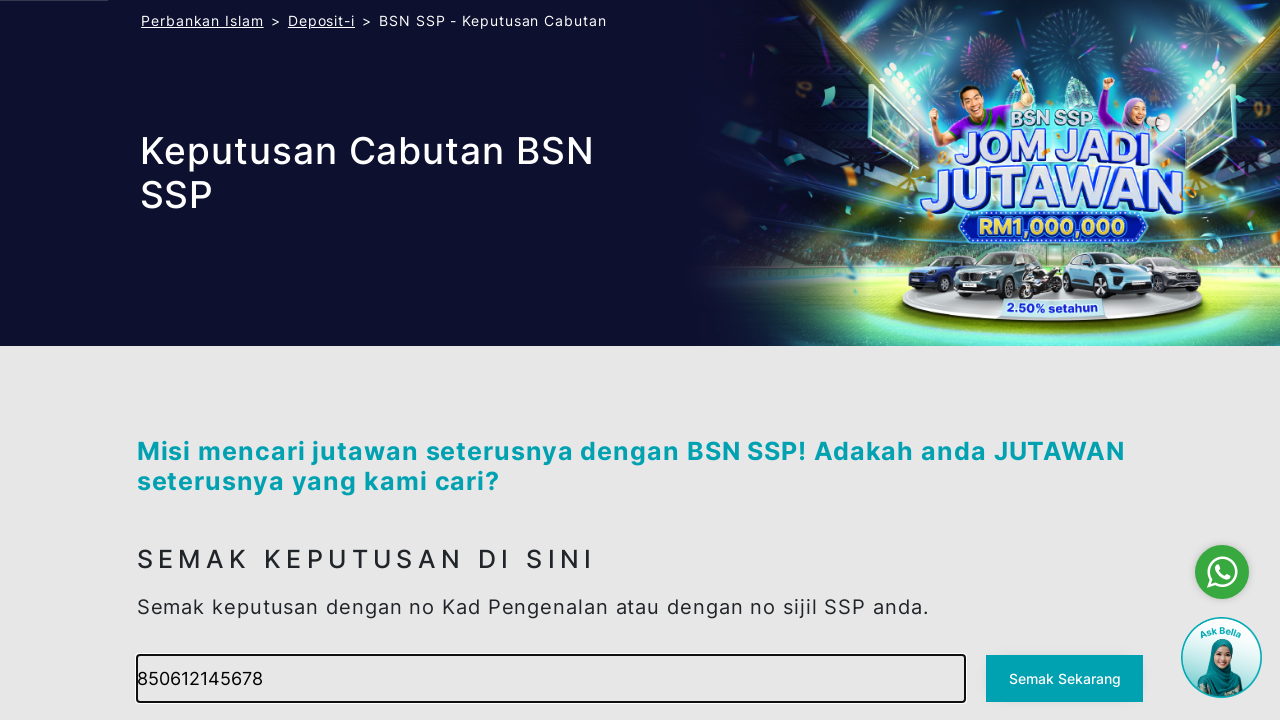

Search results loaded and prize match information displayed
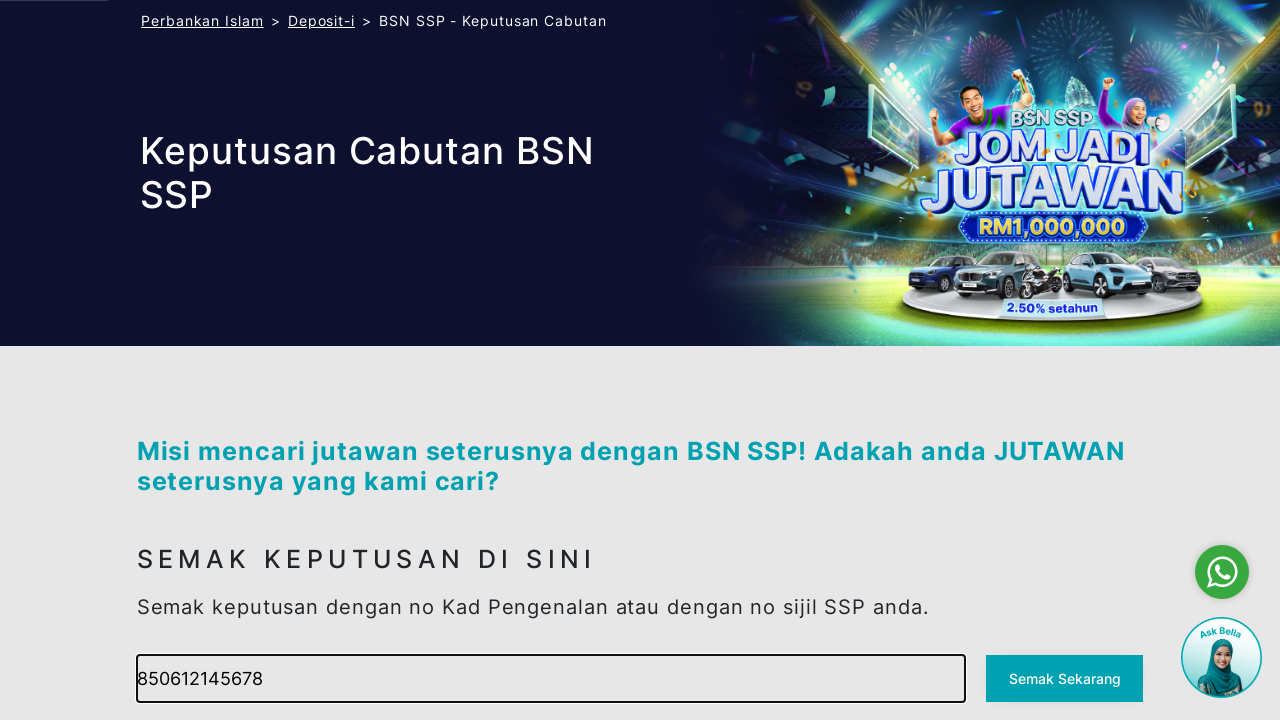

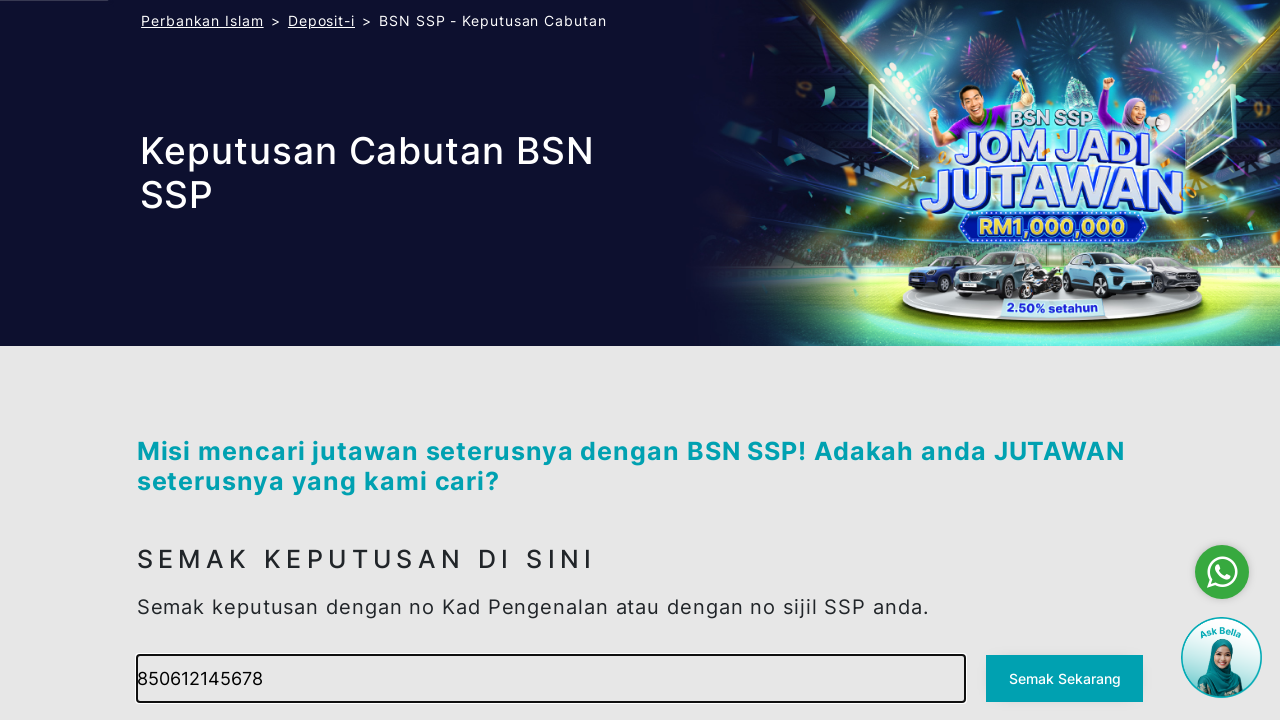